Tests accordion FAQ item 3 - clicks the heading and verifies the expanded content about ordering for today

Starting URL: https://qa-scooter.praktikum-services.ru/

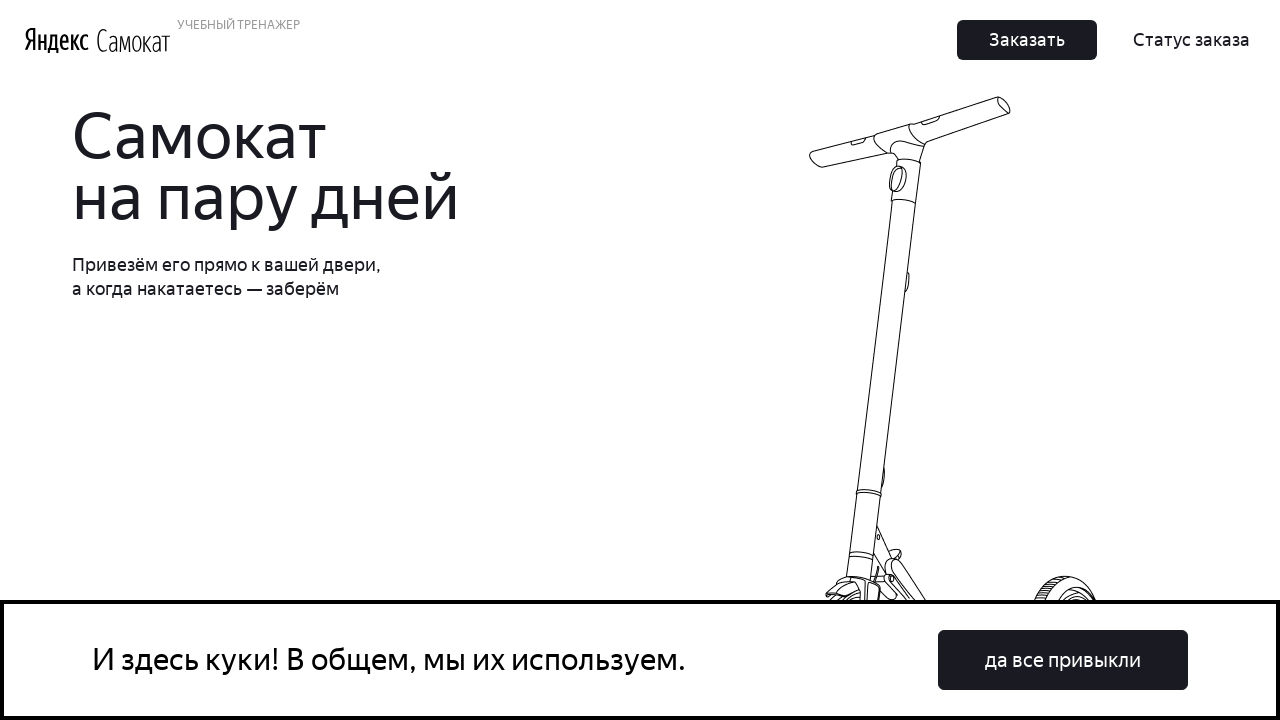

Clicked accordion heading 3 at (967, 360) on #accordion__heading-3
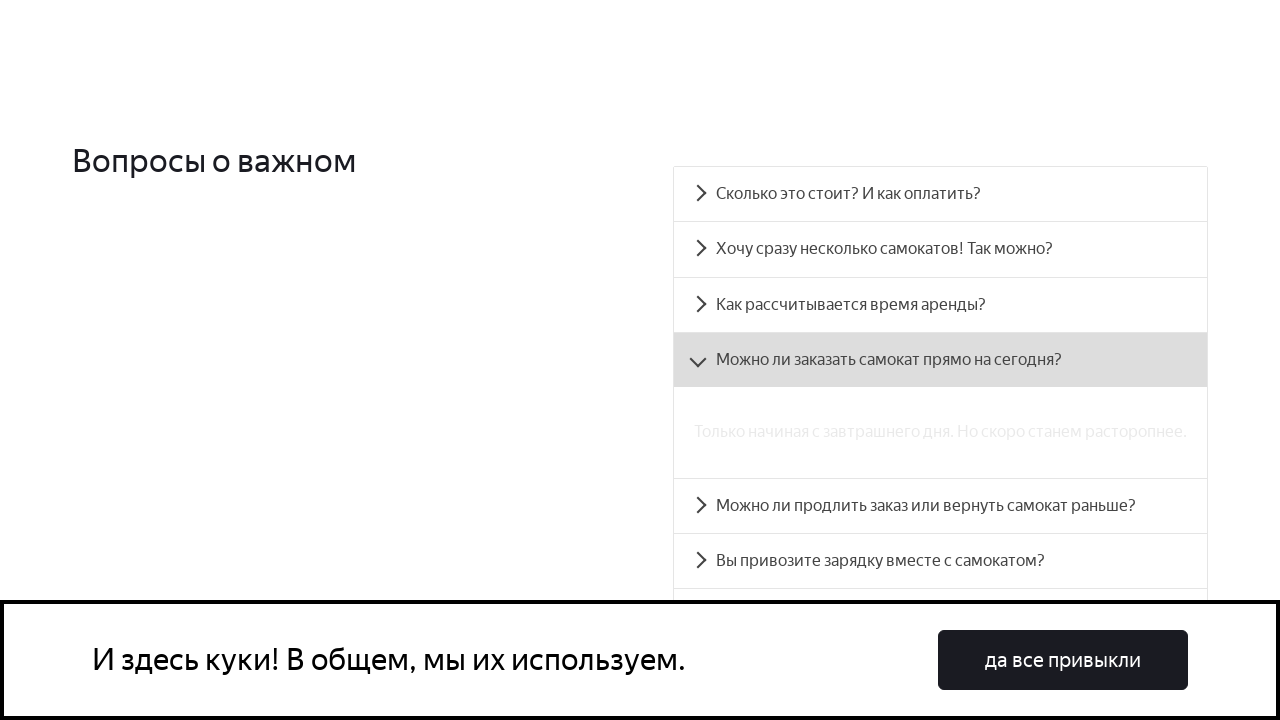

Accordion panel 3 expanded and became visible
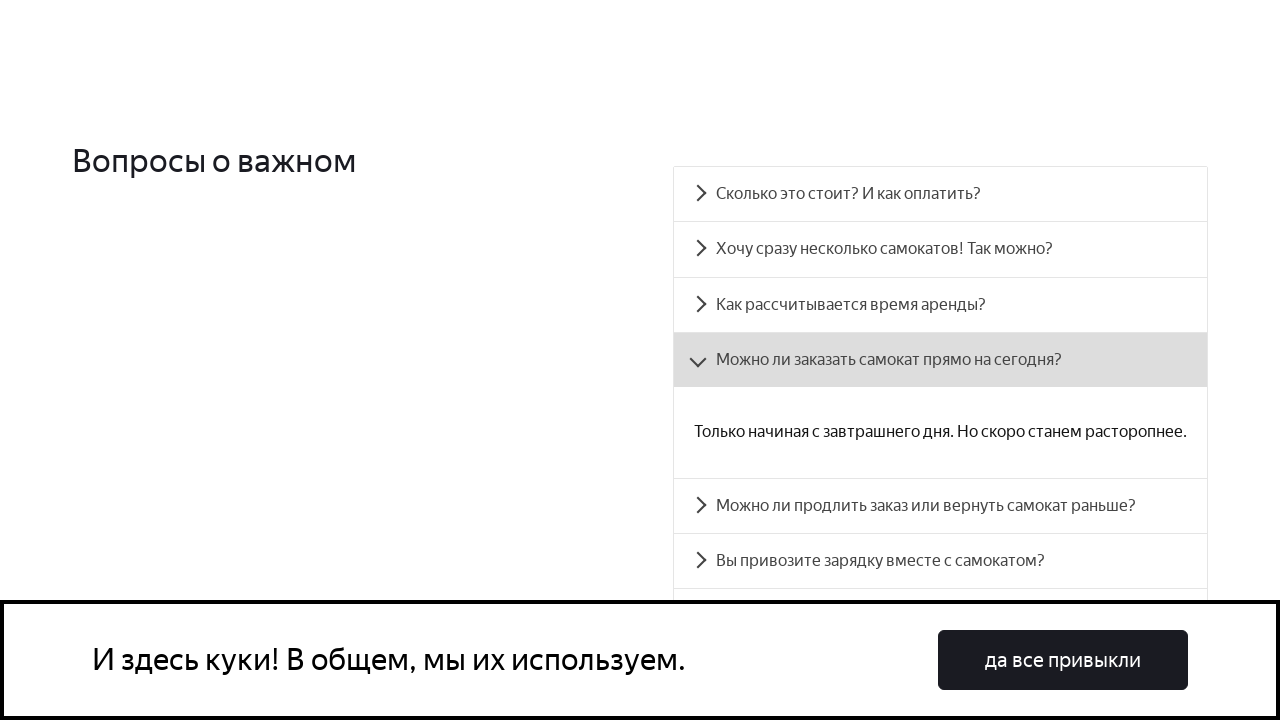

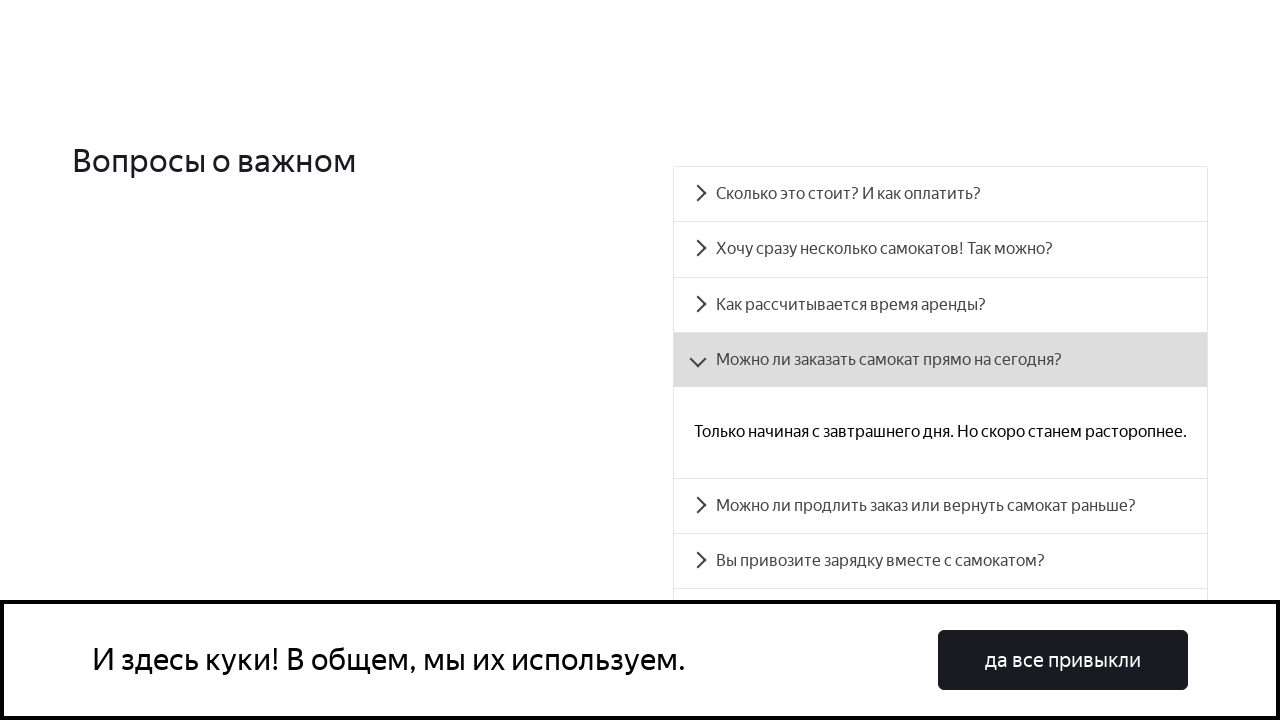